Tests that Clear completed button is hidden when no items are completed

Starting URL: https://demo.playwright.dev/todomvc

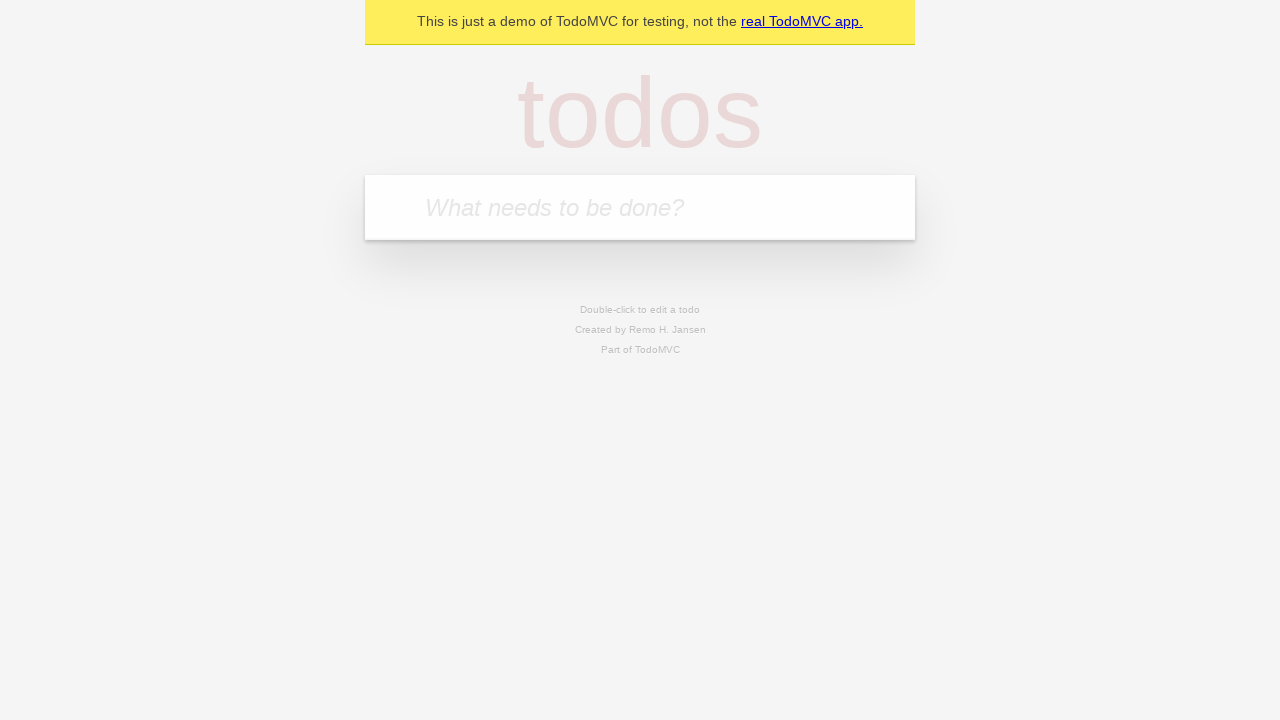

Navigated to TodoMVC demo application
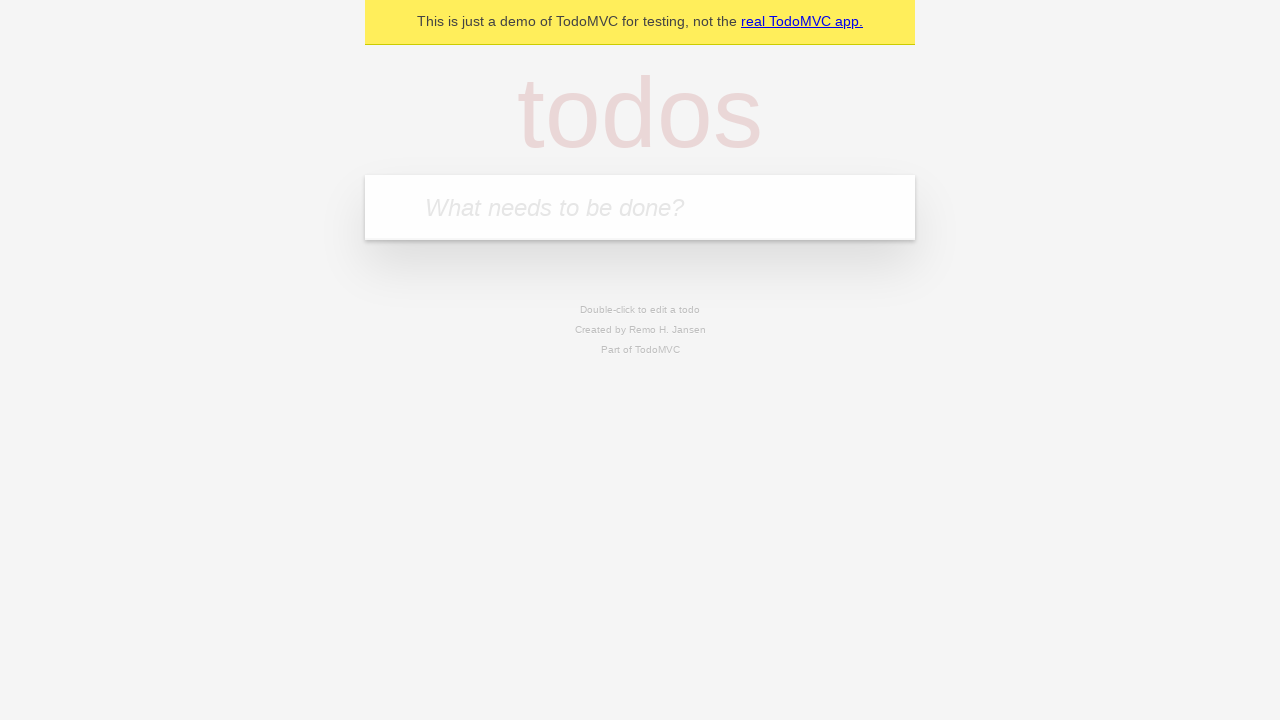

Filled input field with 'buy some cheese' on internal:attr=[placeholder="What needs to be done?"i]
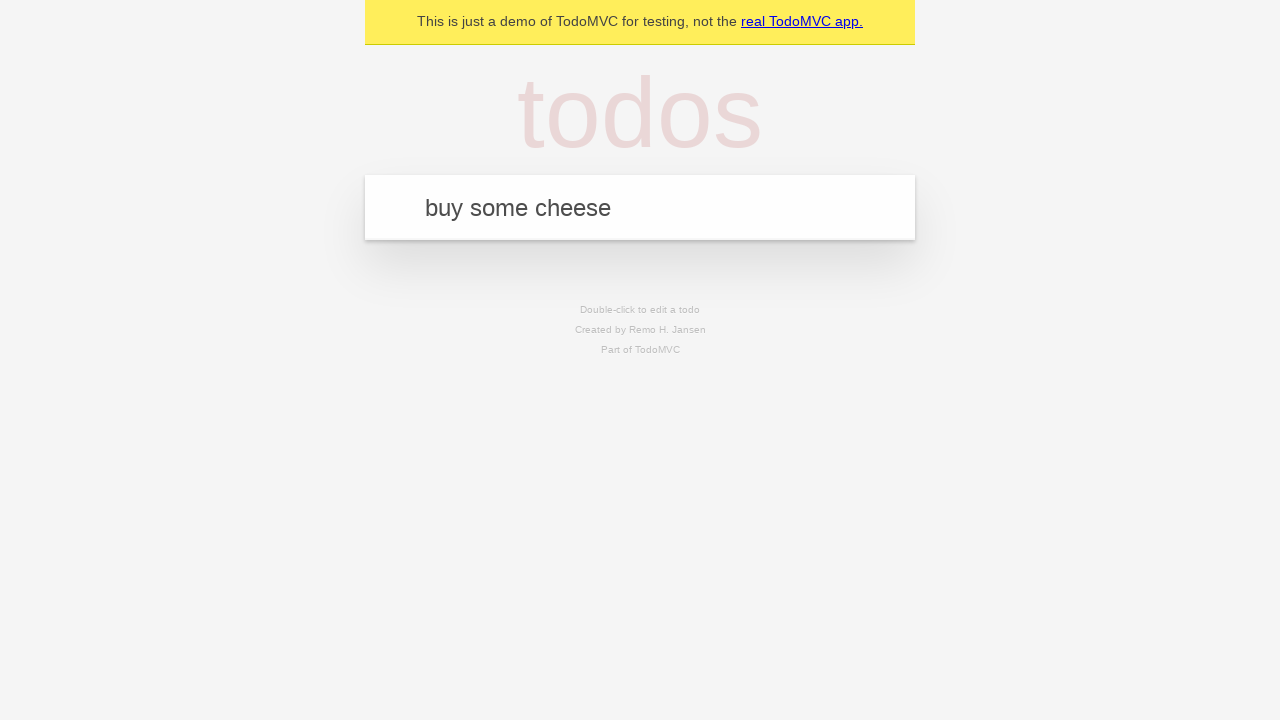

Pressed Enter to add first todo item on internal:attr=[placeholder="What needs to be done?"i]
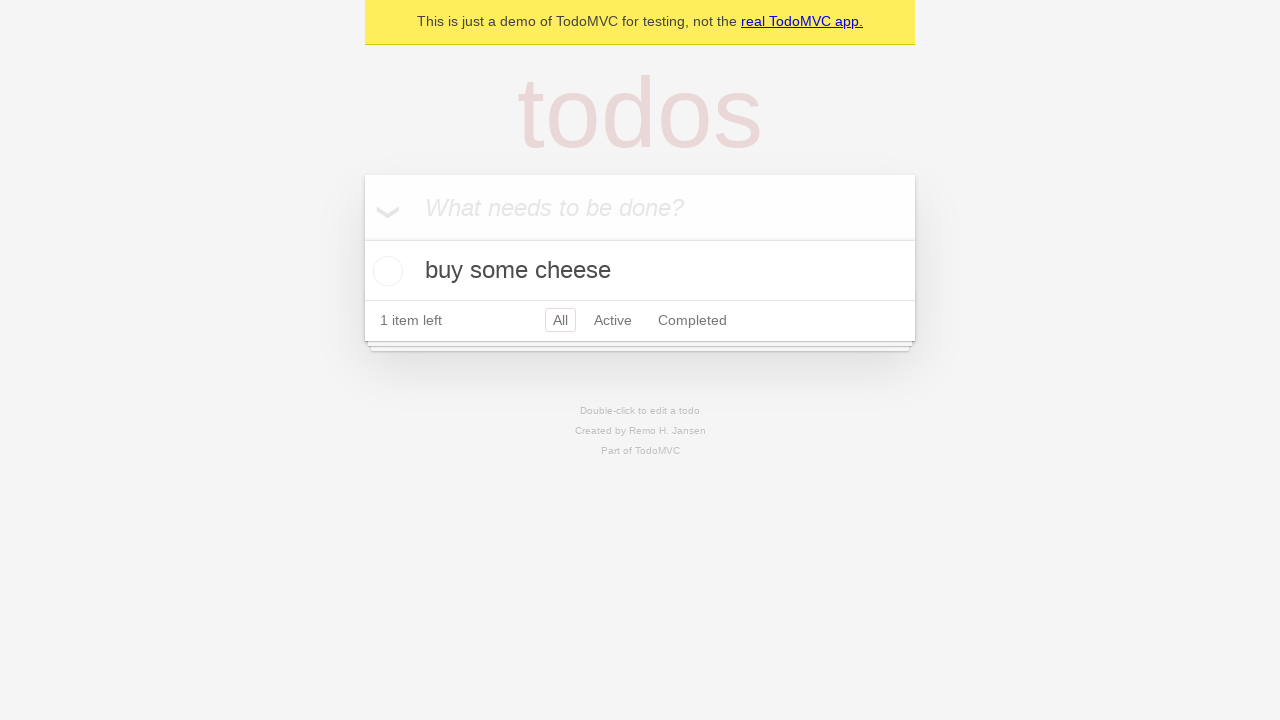

Filled input field with 'feed the cat' on internal:attr=[placeholder="What needs to be done?"i]
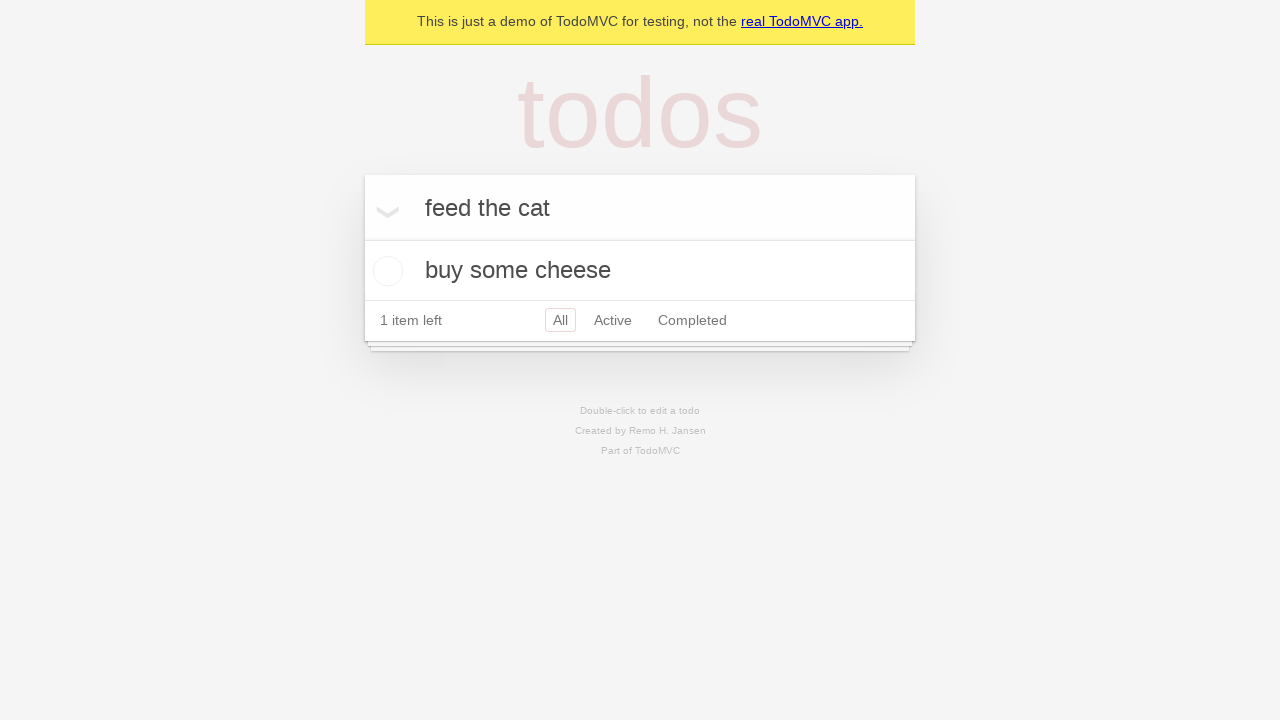

Pressed Enter to add second todo item on internal:attr=[placeholder="What needs to be done?"i]
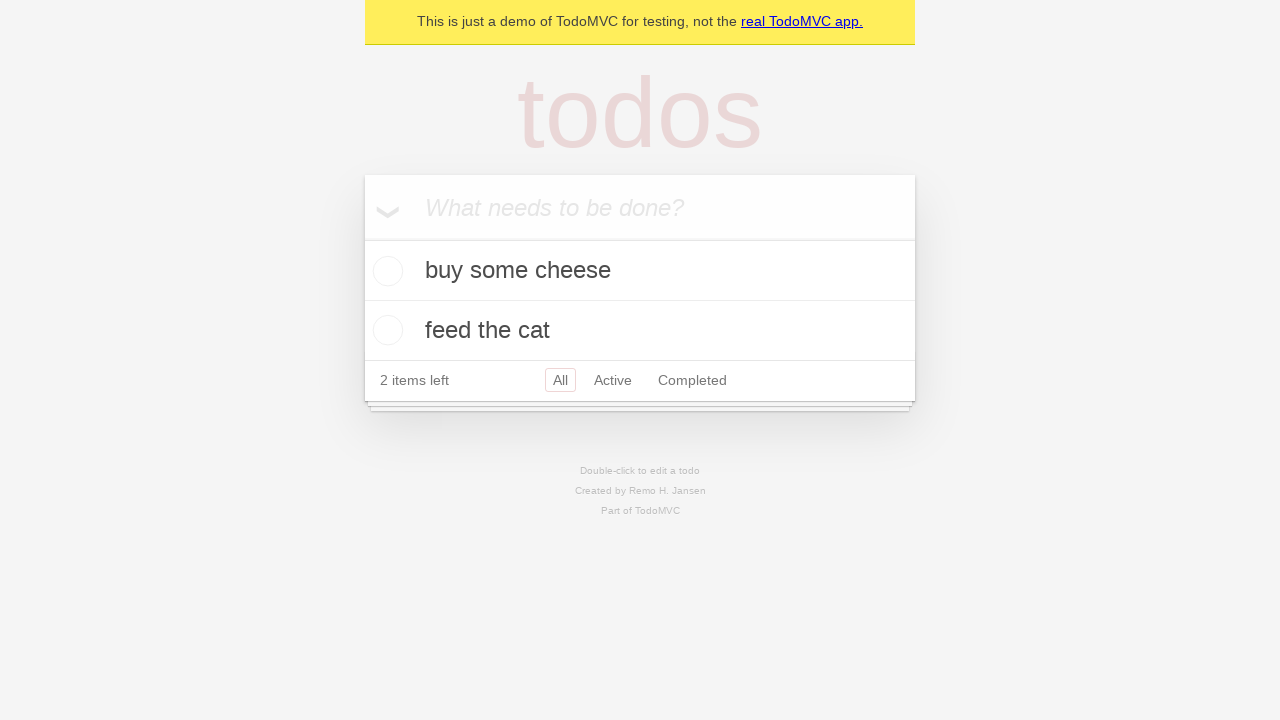

Filled input field with 'book a doctors appointment' on internal:attr=[placeholder="What needs to be done?"i]
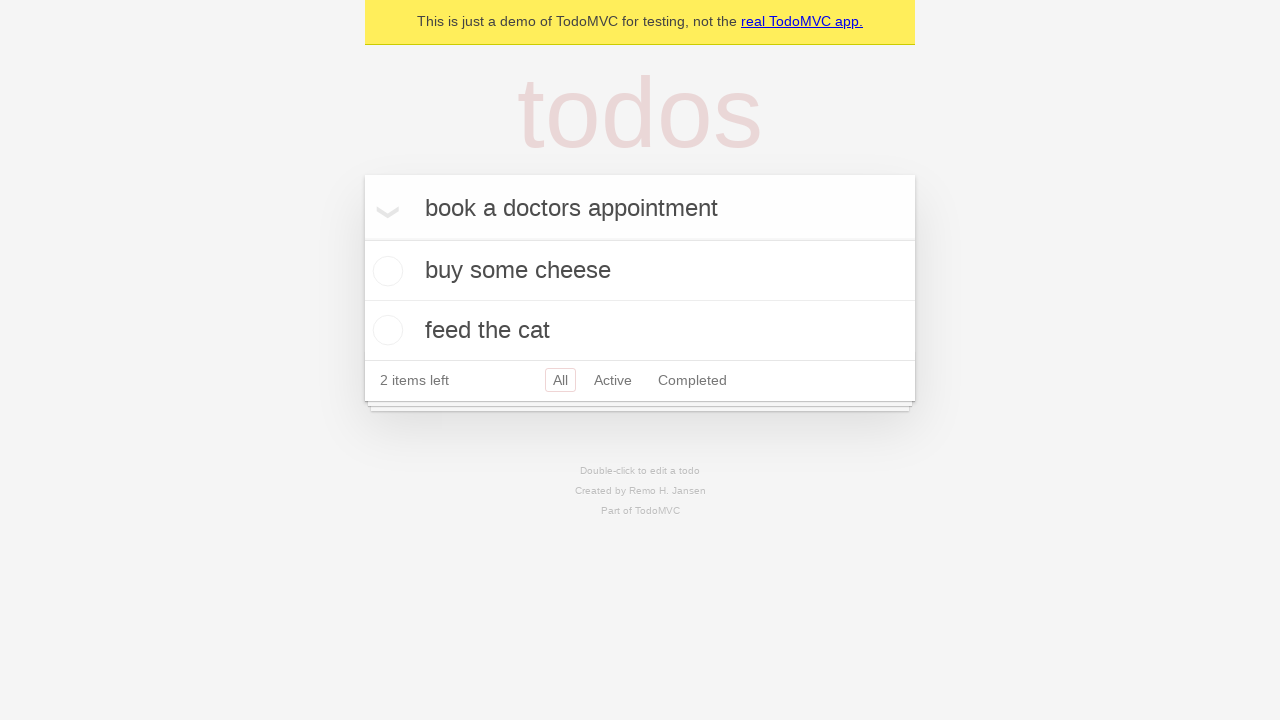

Pressed Enter to add third todo item on internal:attr=[placeholder="What needs to be done?"i]
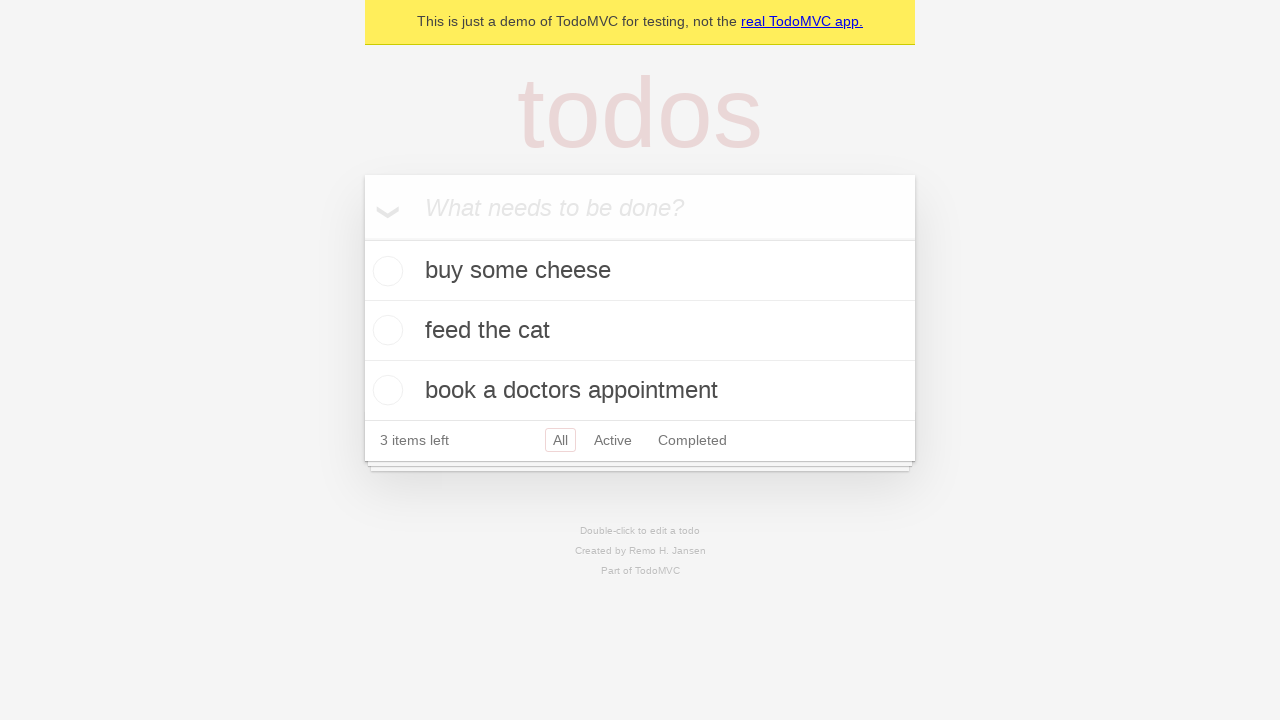

Checked the first todo item to mark it as completed at (385, 271) on .todo-list li .toggle >> nth=0
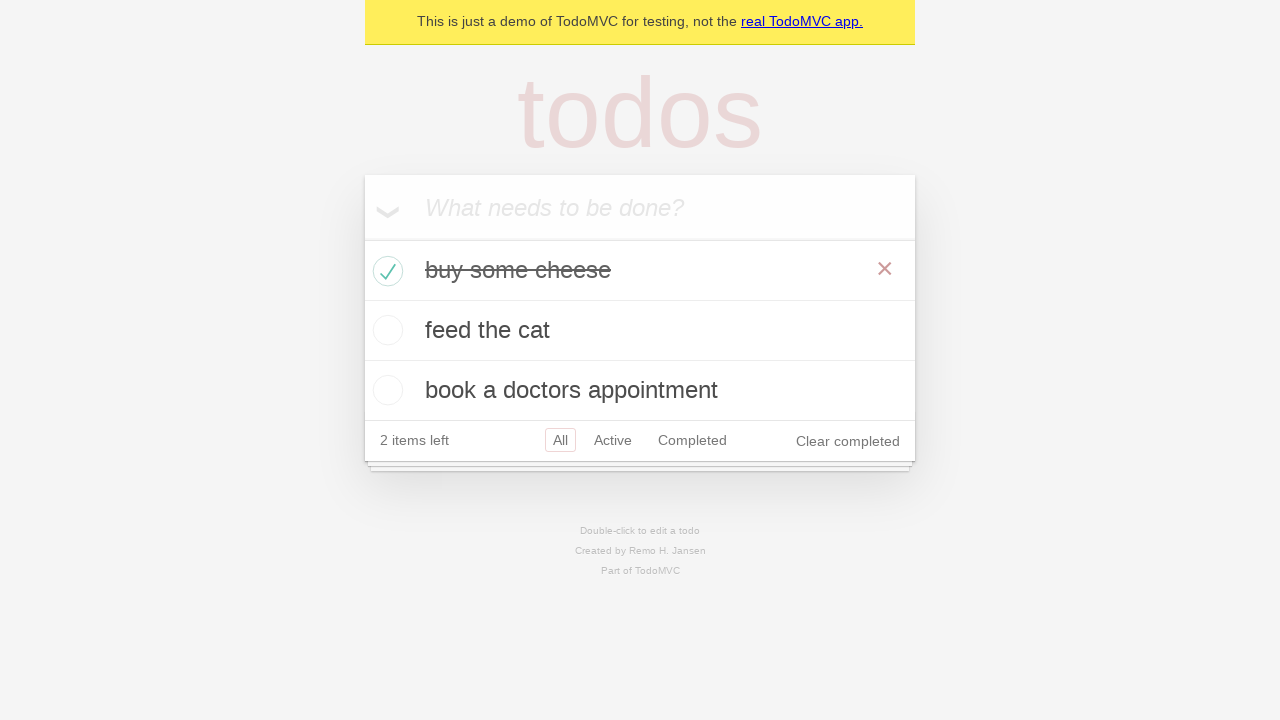

Clicked 'Clear completed' button to remove completed item at (848, 441) on internal:role=button[name="Clear completed"i]
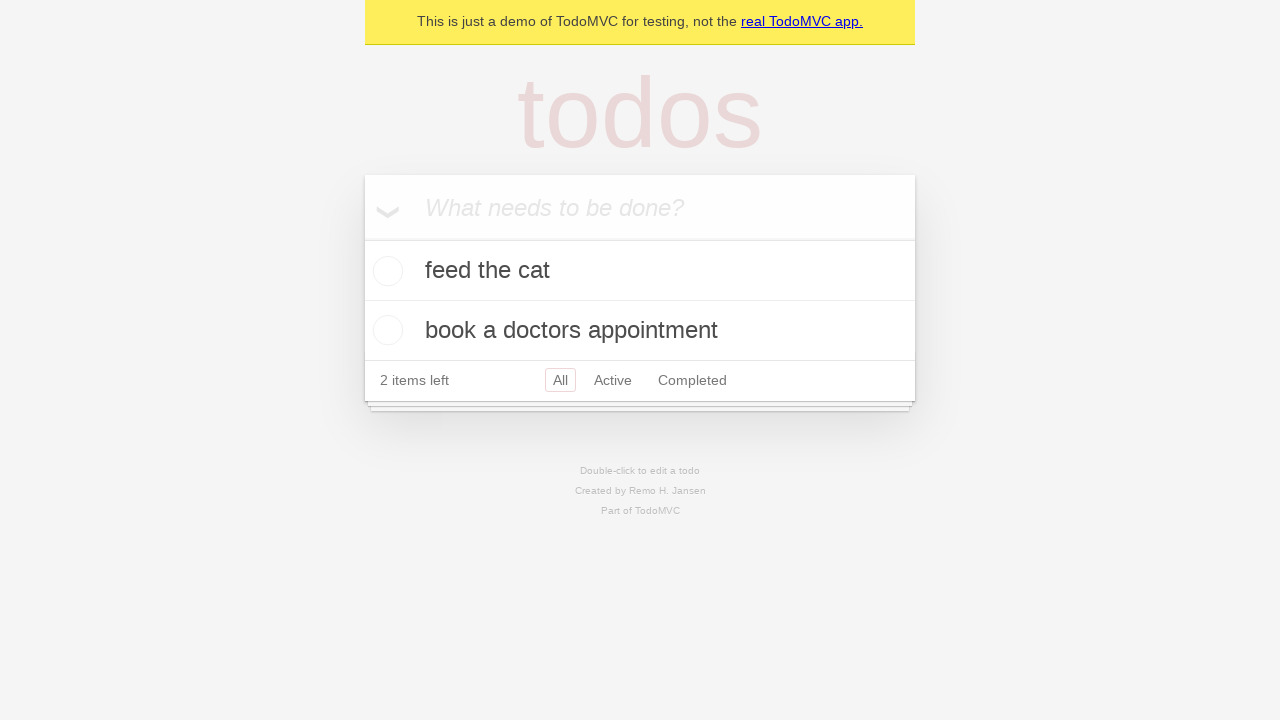

Waited 500ms for UI to update
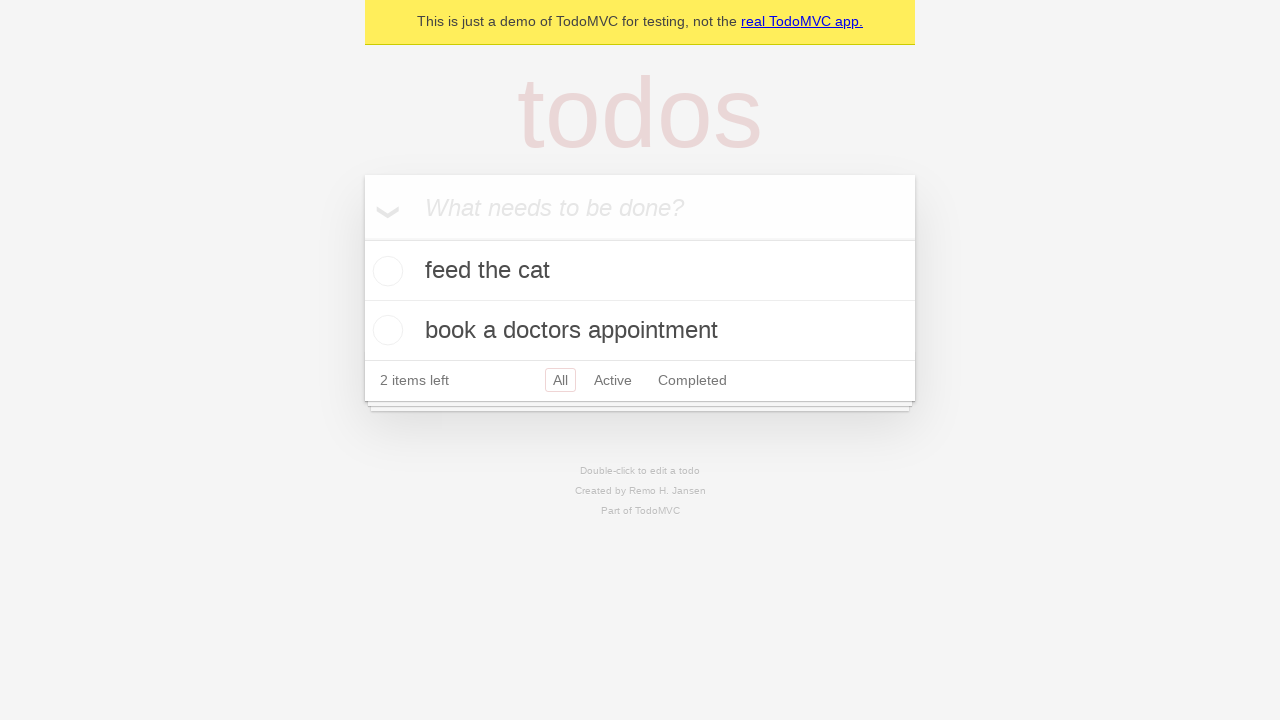

Verified 'Clear completed' button is hidden when no items are completed
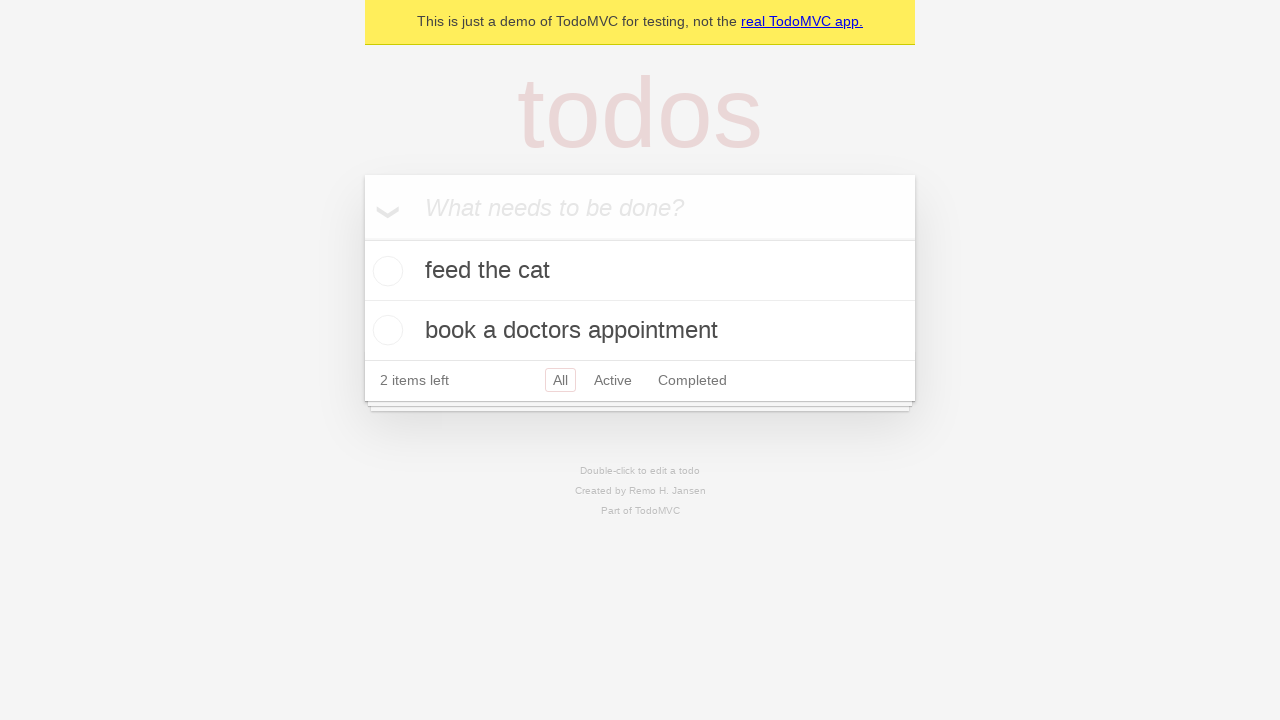

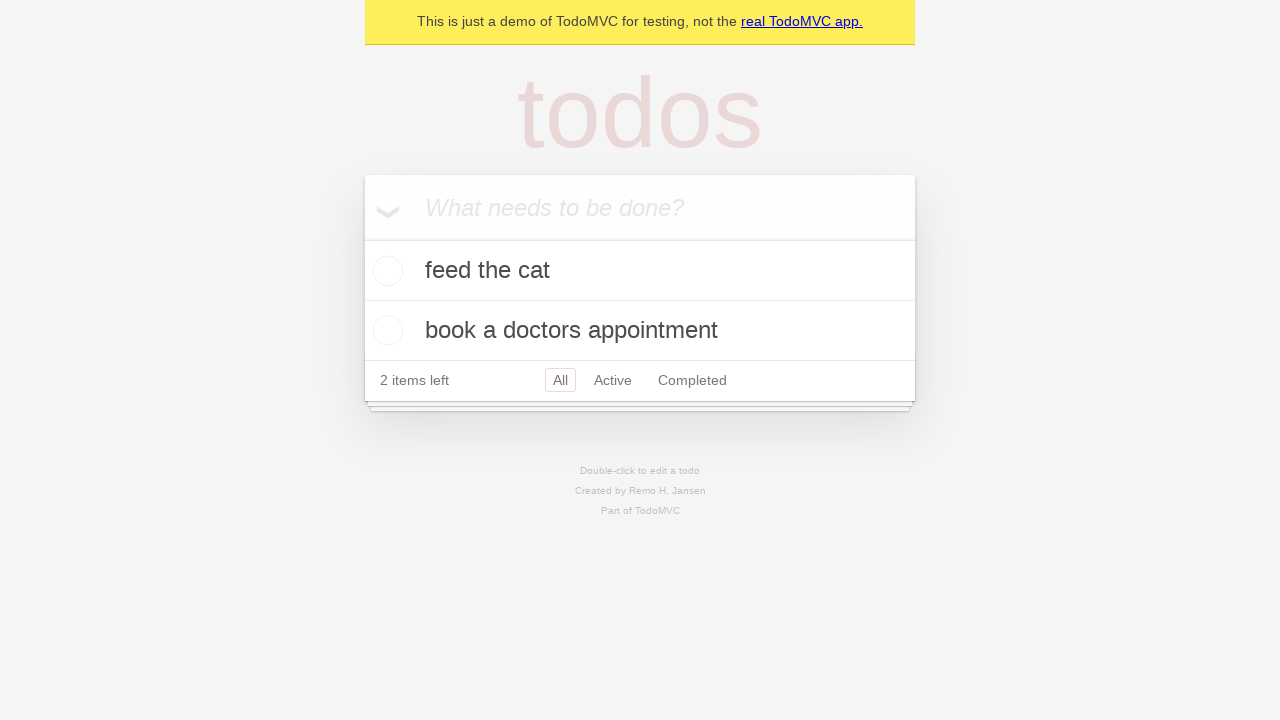